Tests checkbox functionality by checking the state of two checkboxes and toggling them based on their current state.

Starting URL: https://the-internet.herokuapp.com/

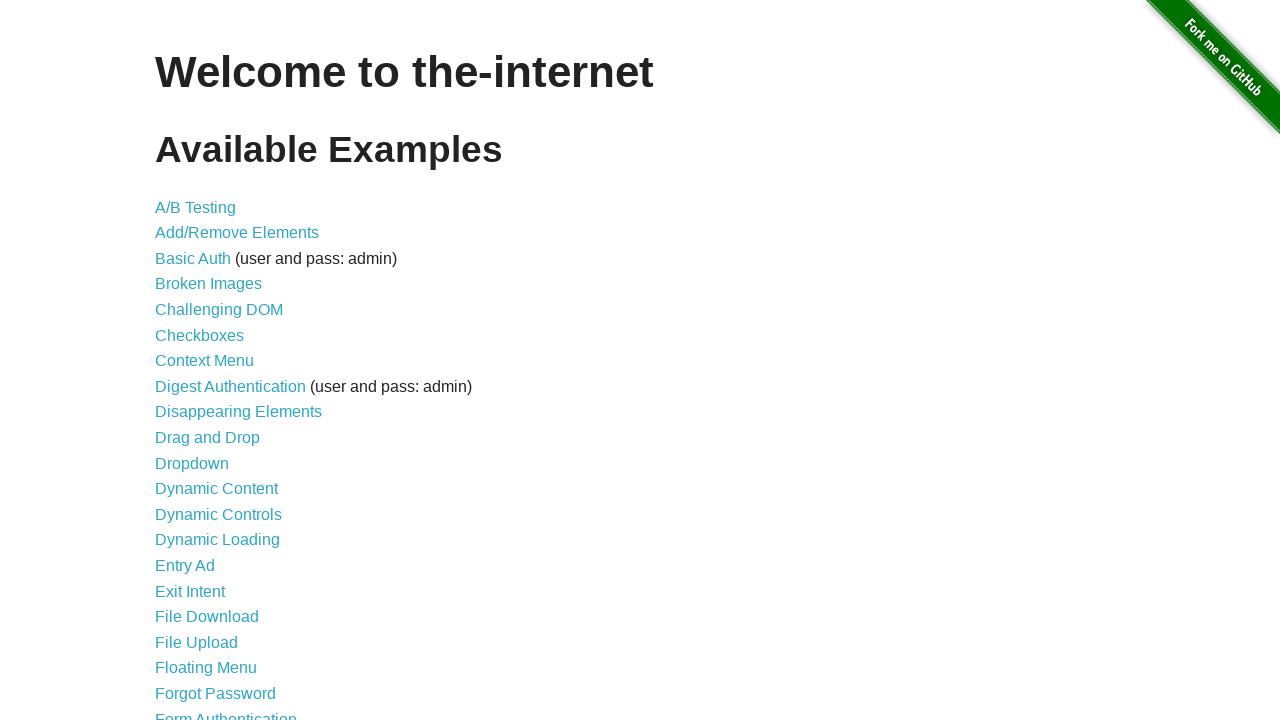

Clicked on Checkboxes link at (200, 335) on xpath=//a[@href='/checkboxes']
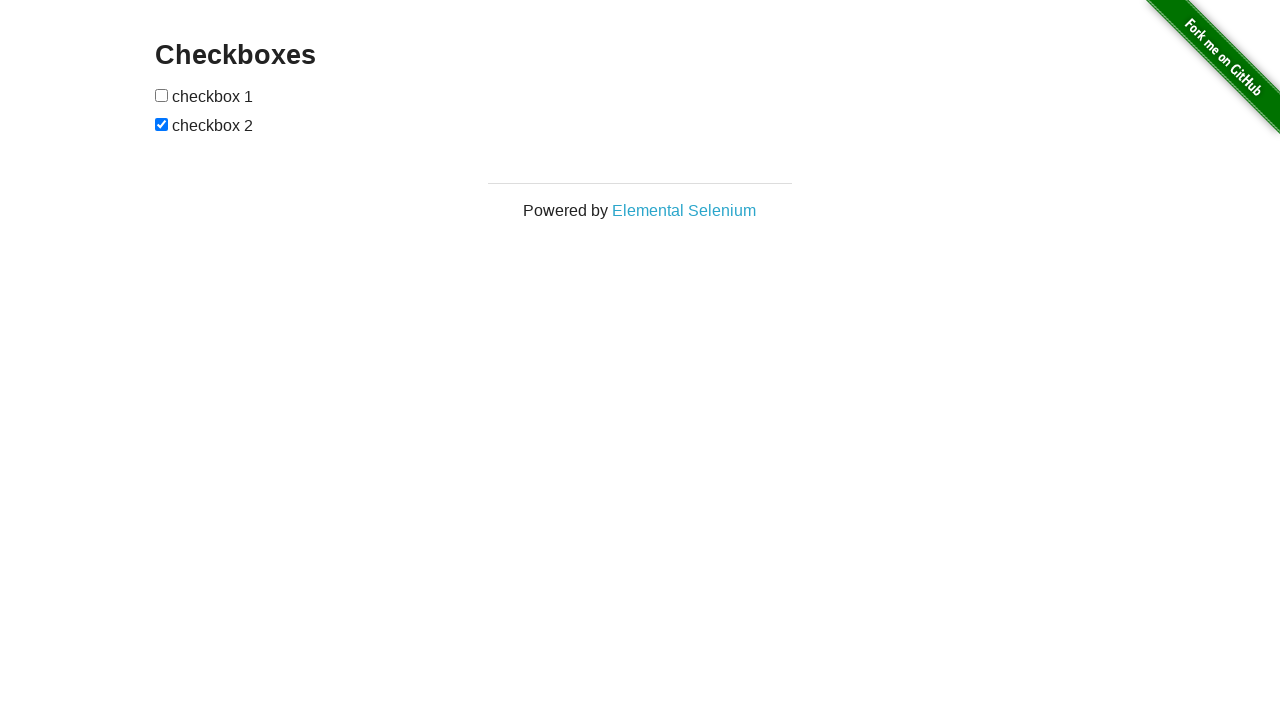

Checkboxes became visible
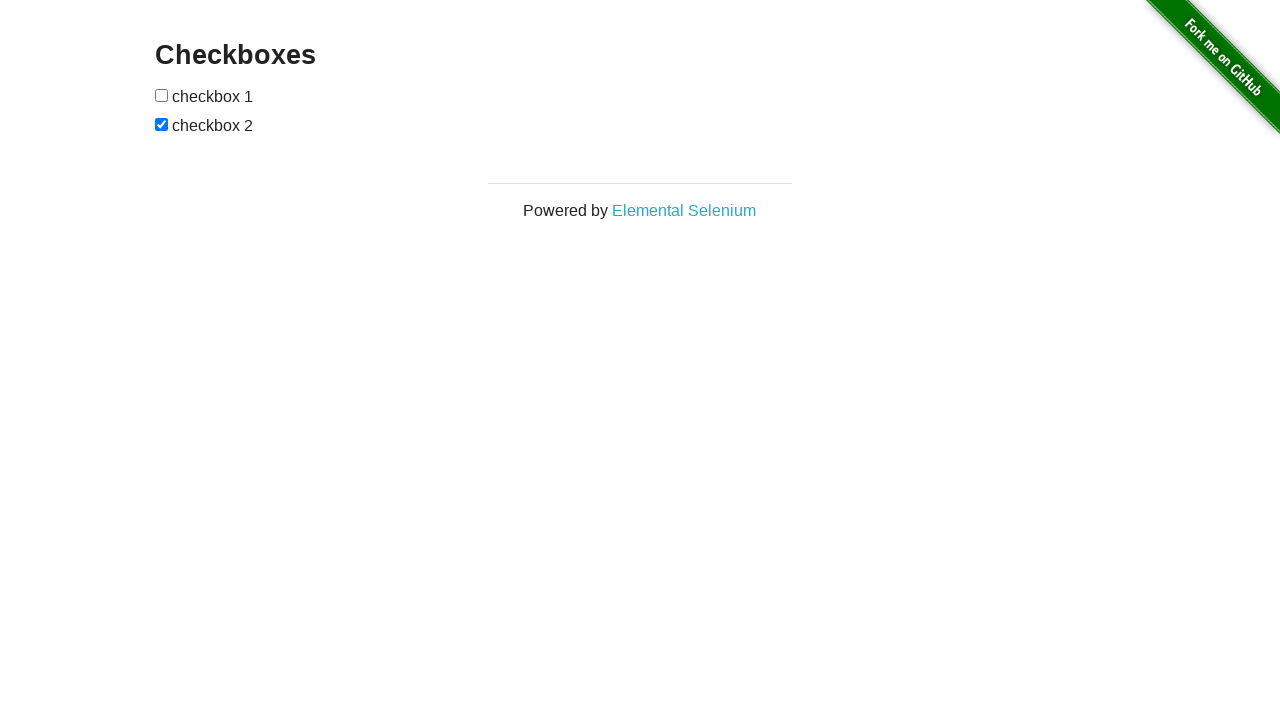

Located first checkbox
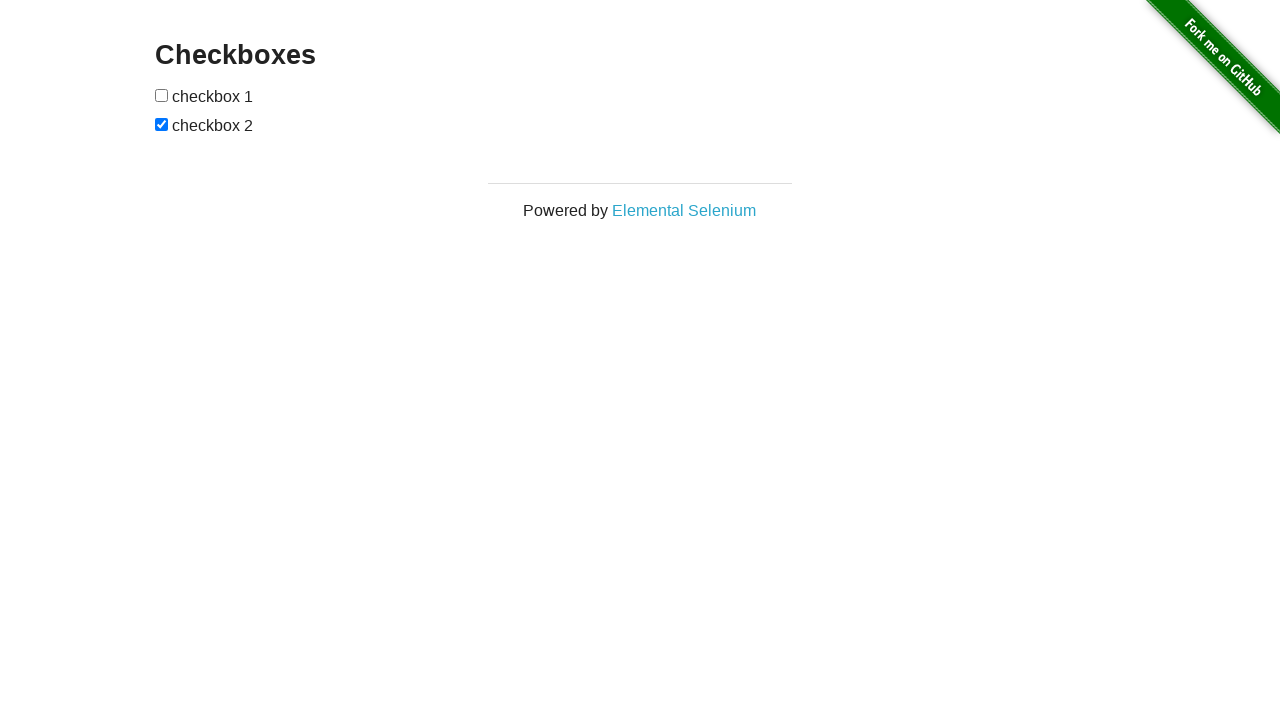

First checkbox was unchecked, clicked to check it at (162, 95) on (//input[@type='checkbox'])[1]
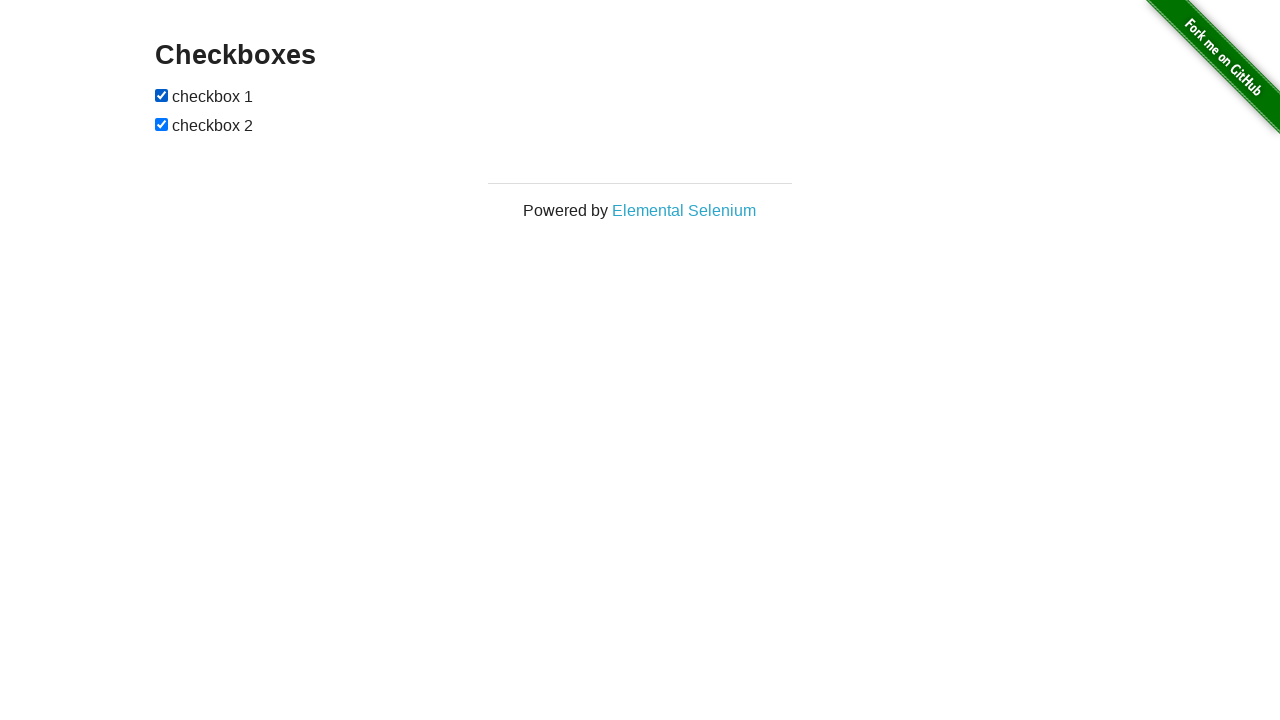

Located second checkbox
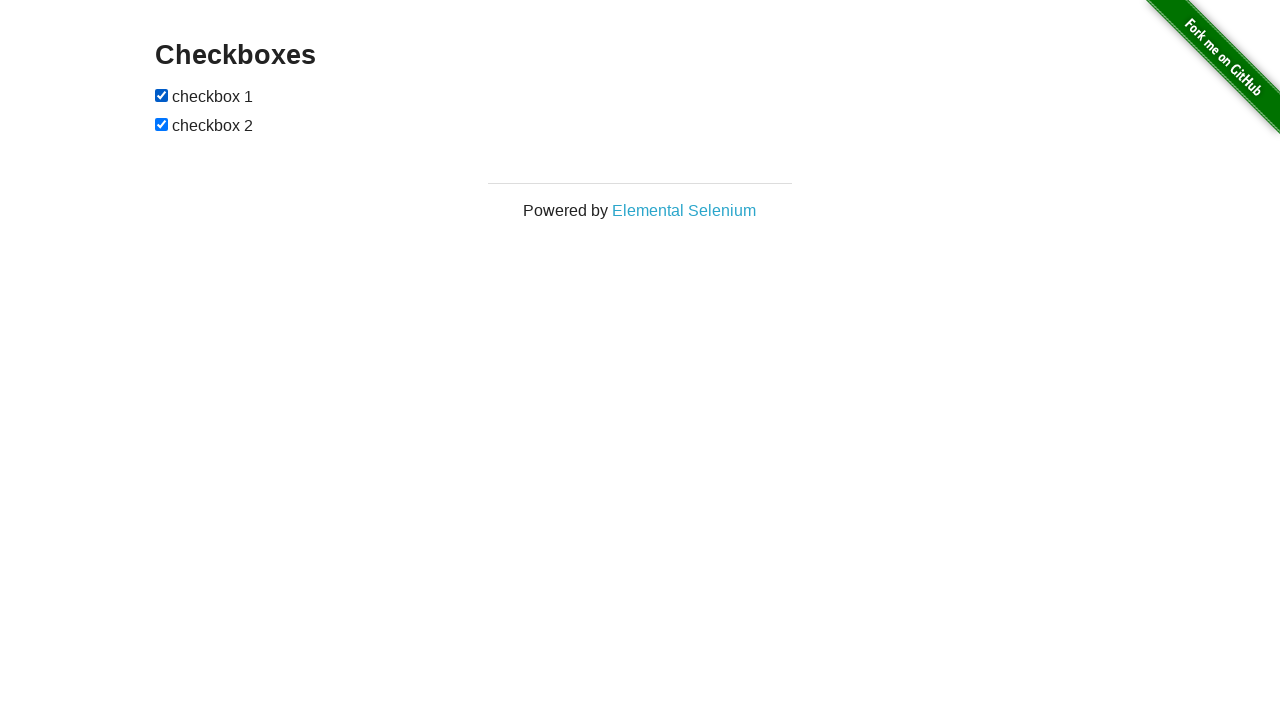

Second checkbox was checked, clicked to uncheck it at (162, 124) on (//input[@type='checkbox'])[2]
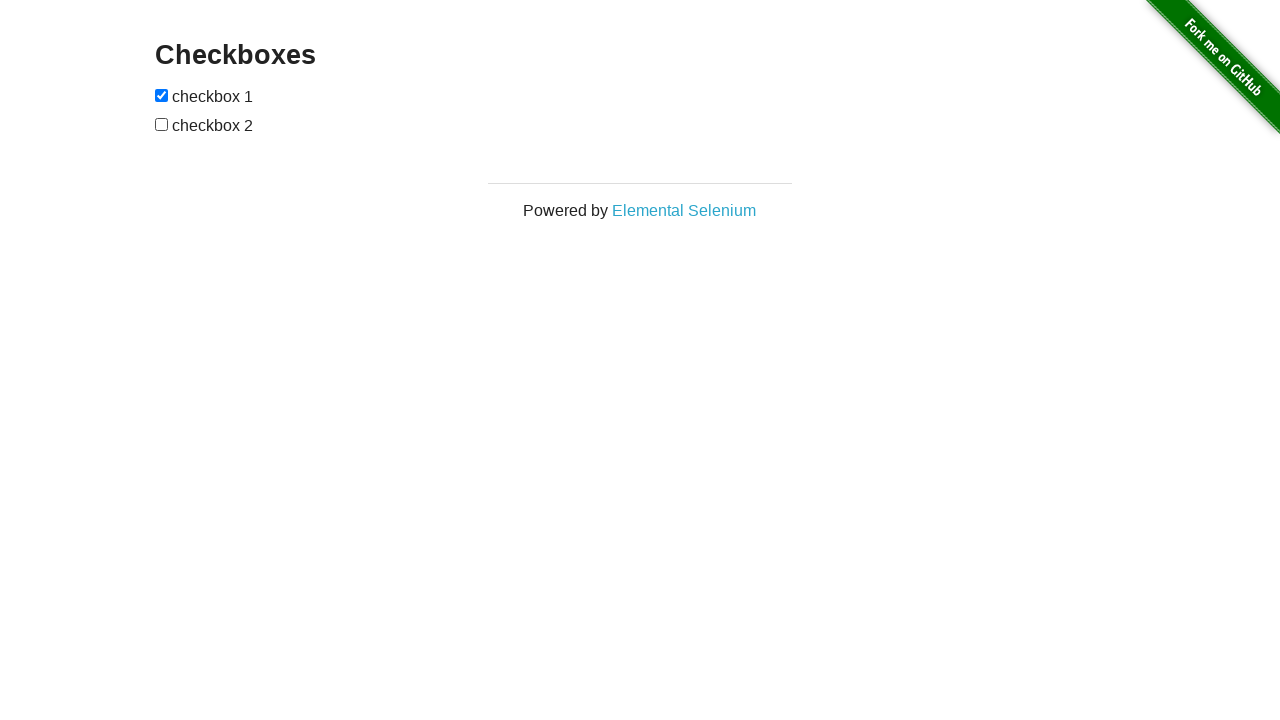

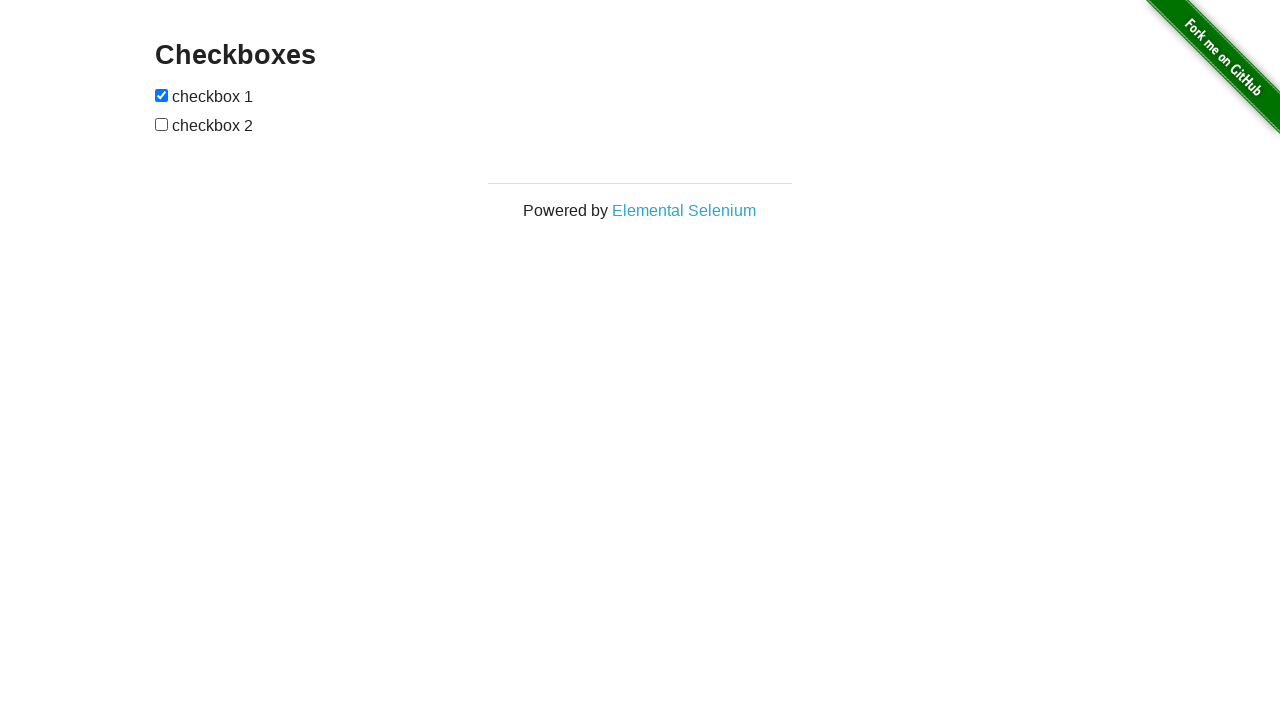